Tests opening a new browser window by clicking a button, switching to the new window, verifying content, then closing it and returning to the original window

Starting URL: https://demoqa.com/browser-windows

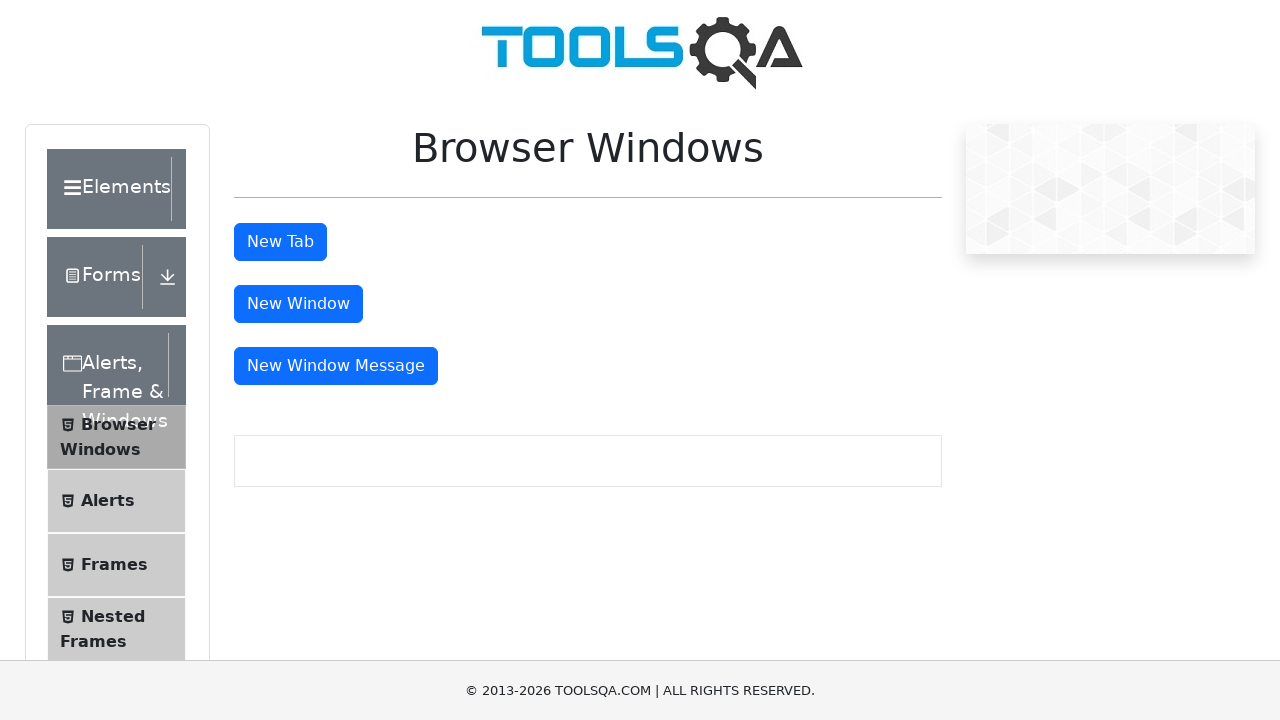

Clicked button to open new window at (298, 304) on #windowButton
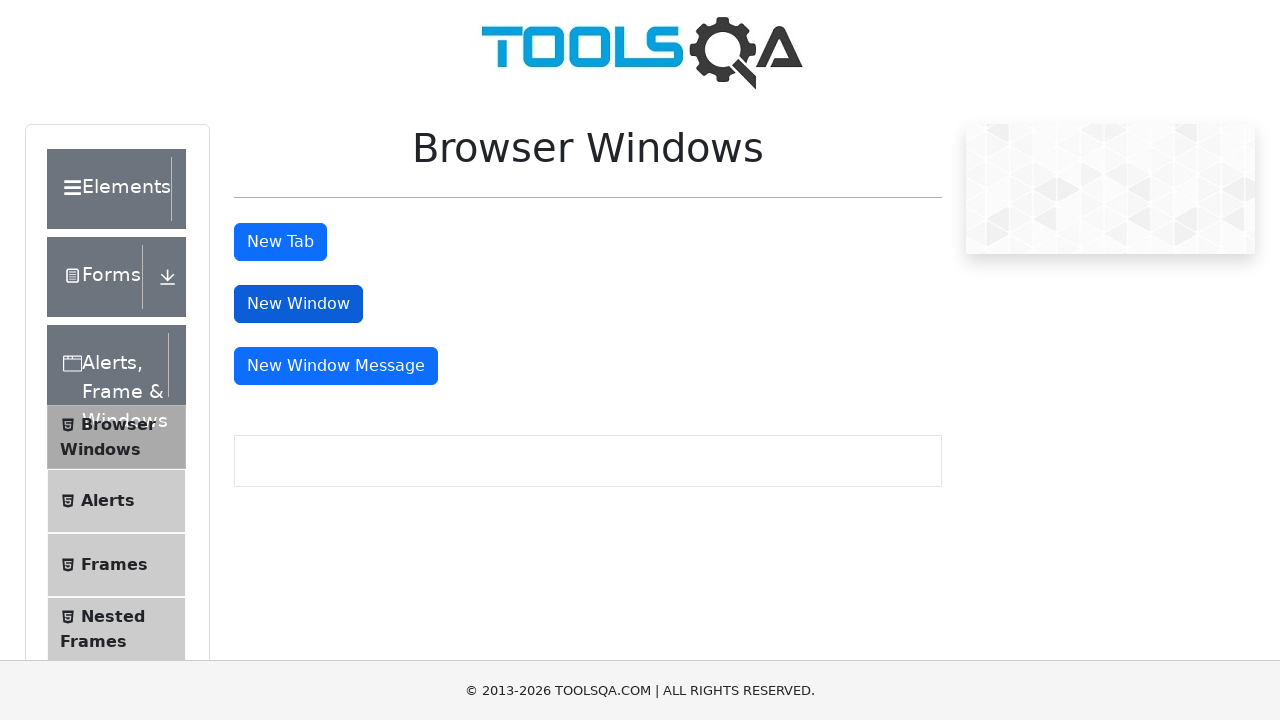

New window opened and captured
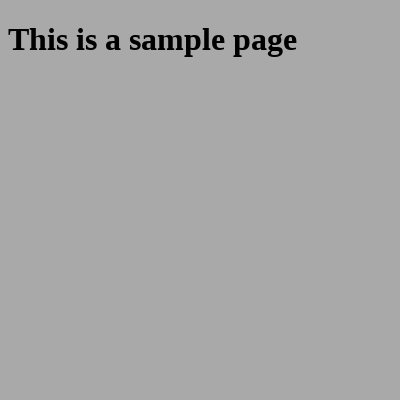

New window finished loading
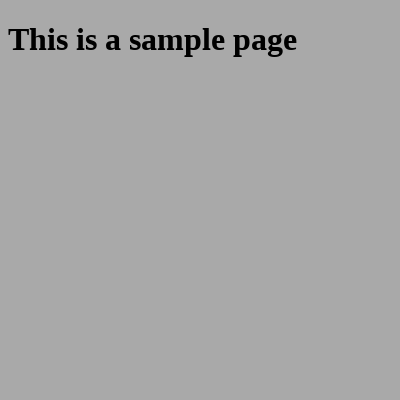

Heading element found in new window
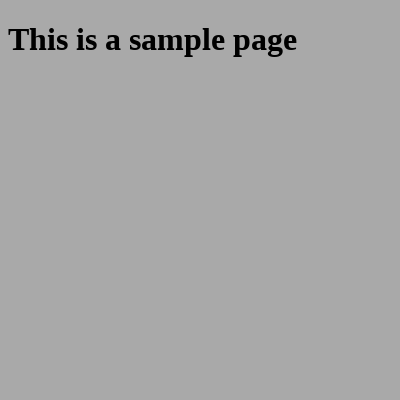

Verified heading text is 'This is a sample page'
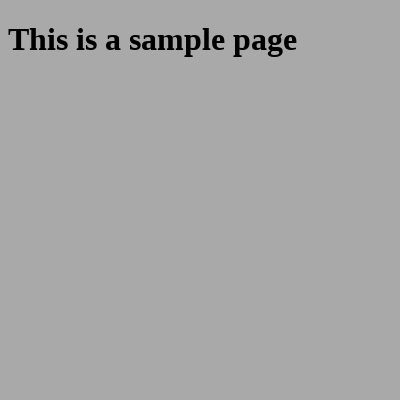

Closed new window and returned to original window
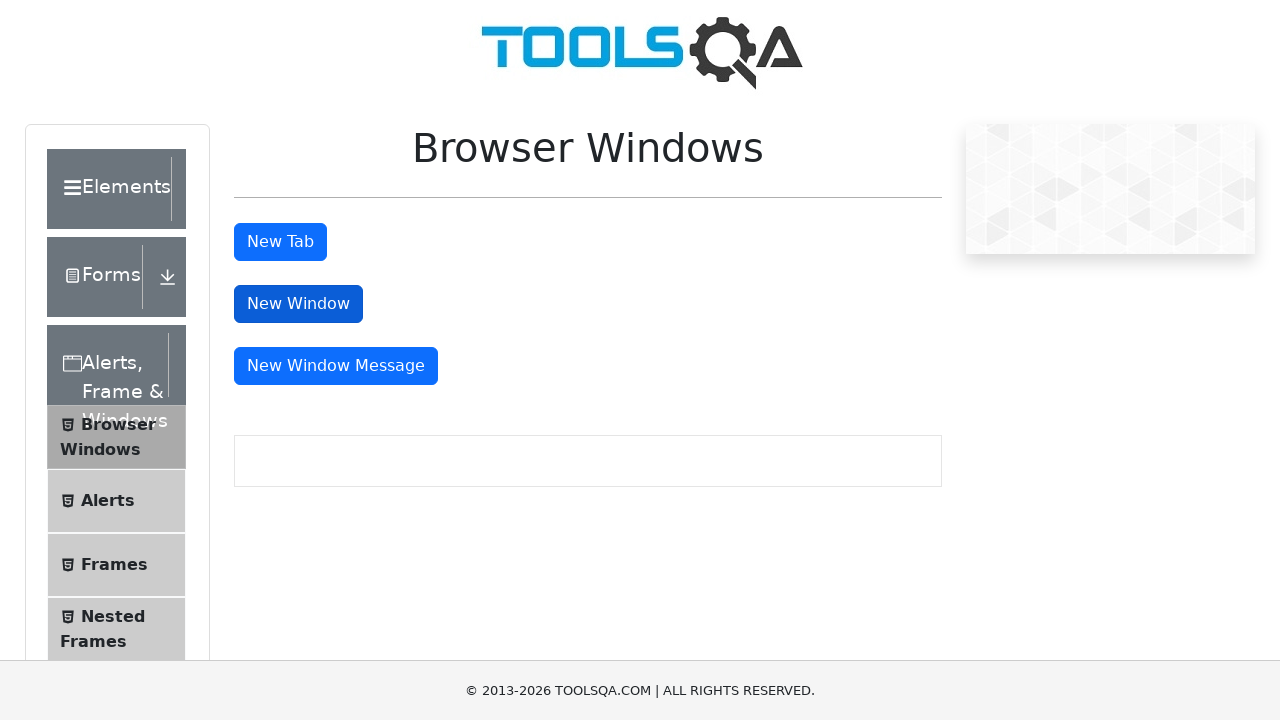

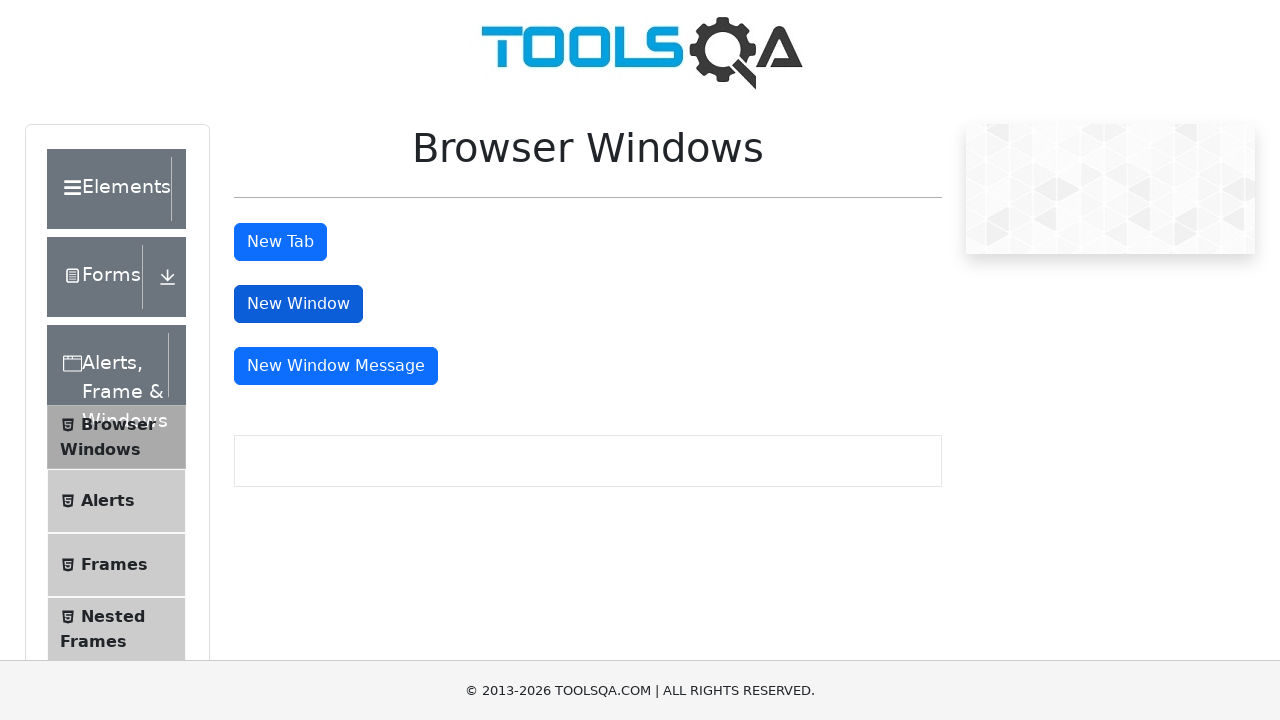